Tests file download functionality by clicking a download link and verifying the file downloads

Starting URL: https://the-internet.herokuapp.com/download

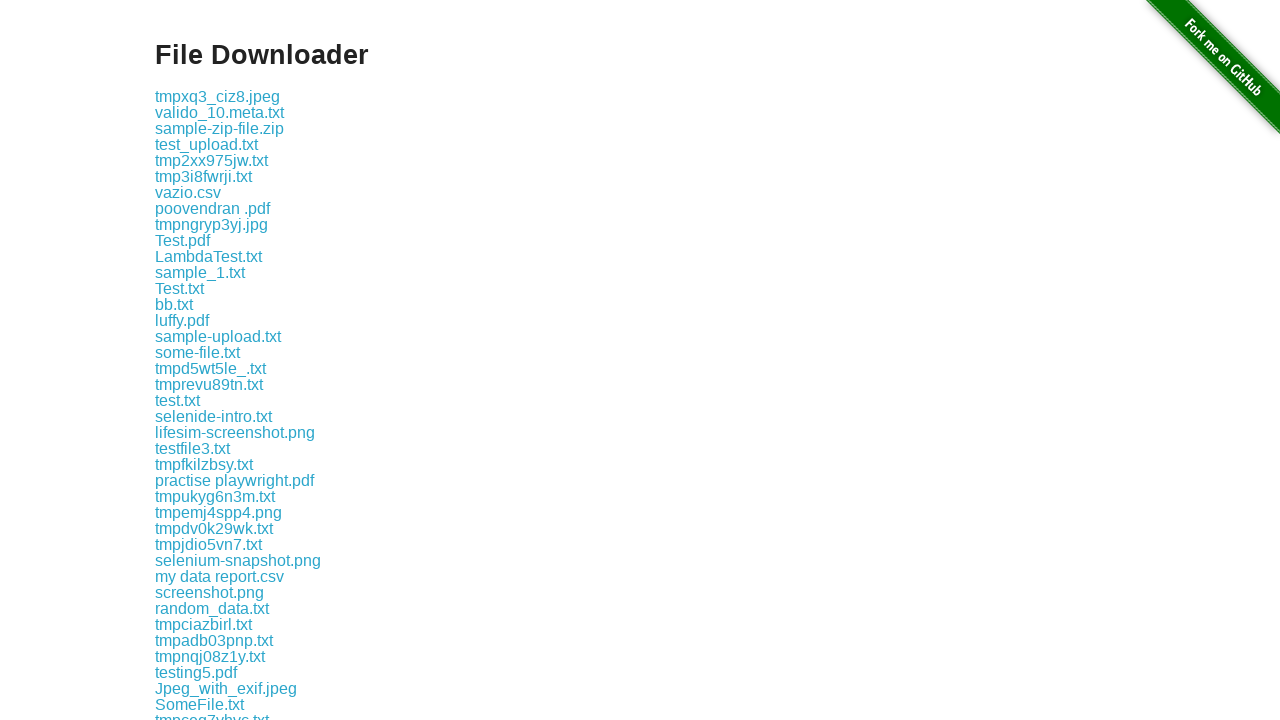

Clicked download link to trigger file download at (218, 96) on #content > div > a:nth-child(2)
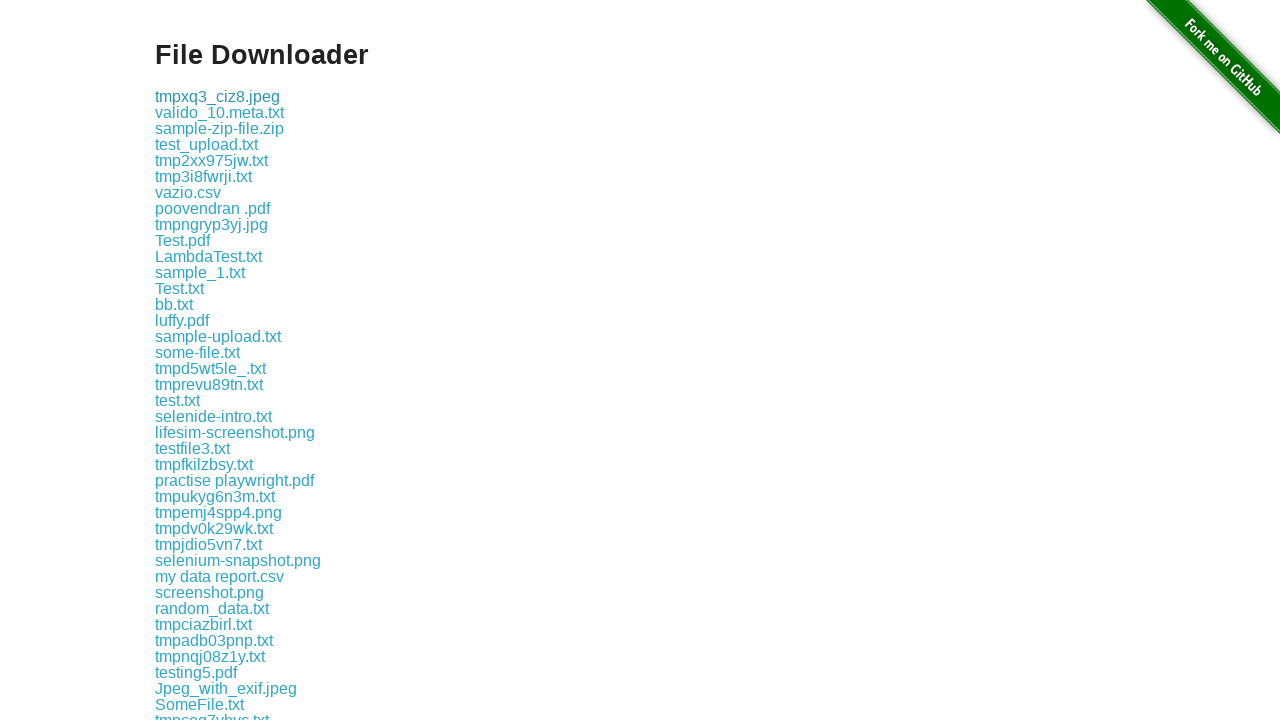

Waited 2000ms for download to complete
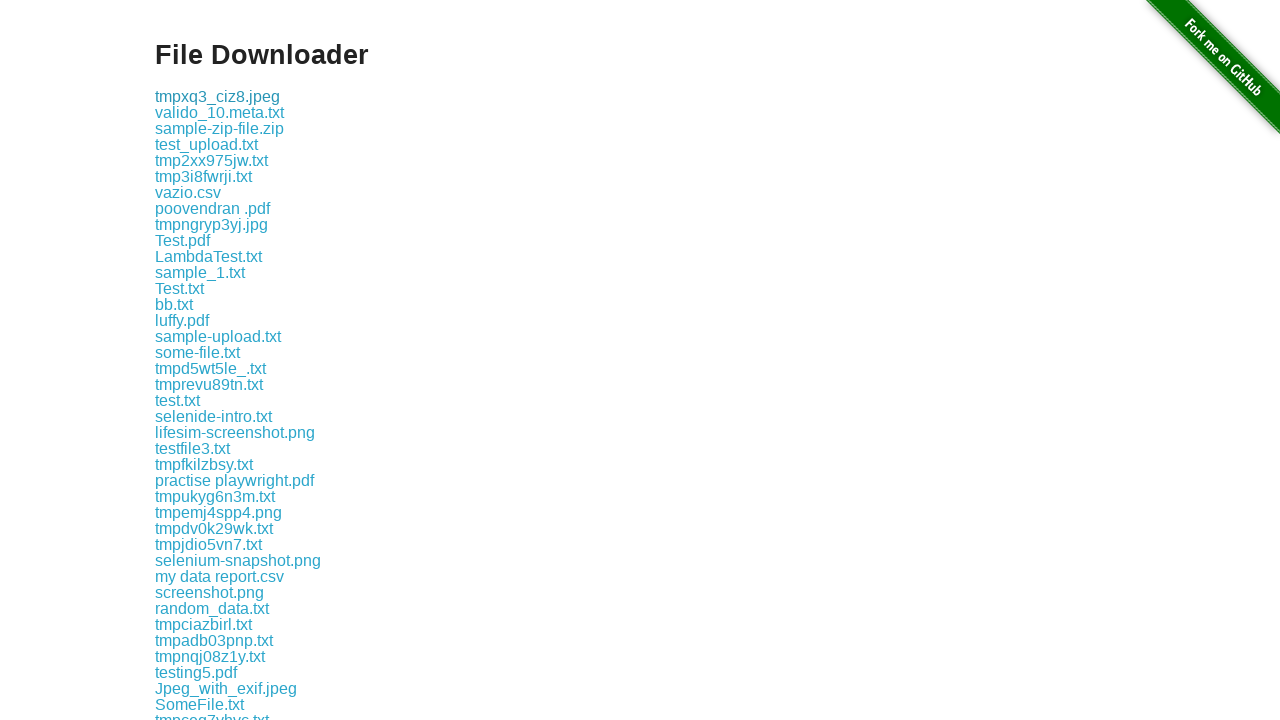

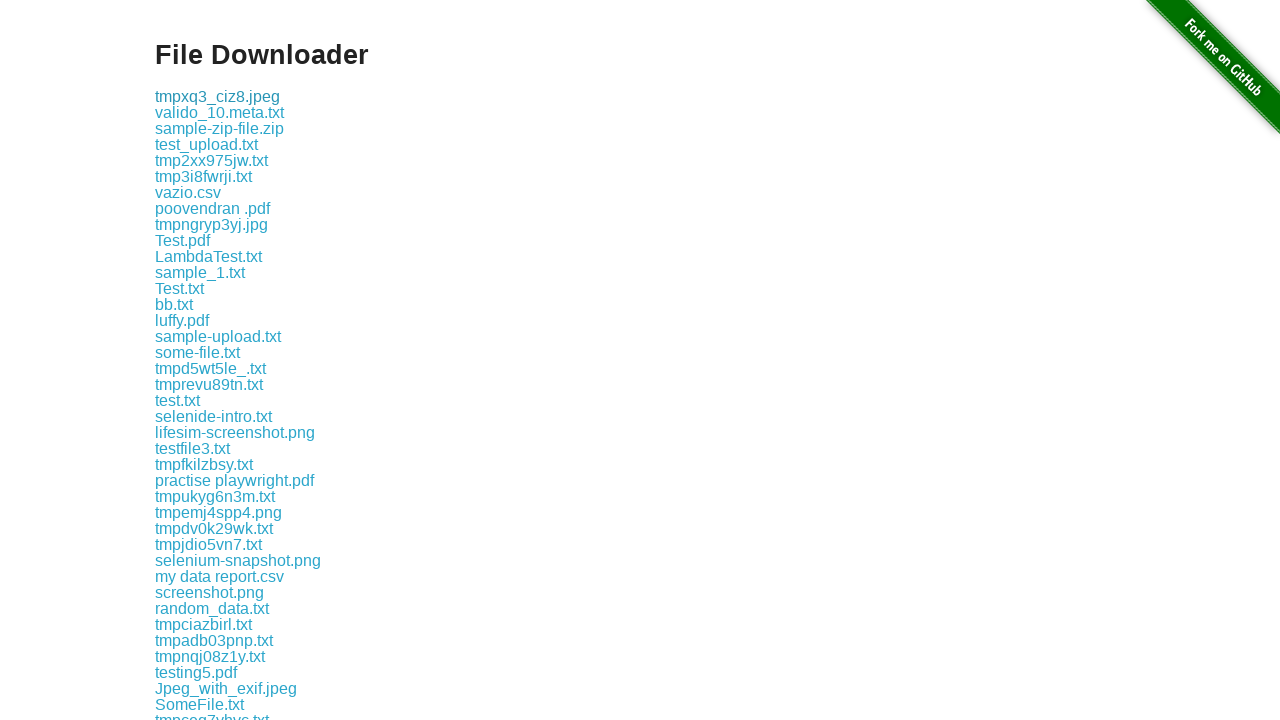